Tests opening a new popup window with a message by clicking the "New Window Message" button and verifying the knowledge sharing message is displayed.

Starting URL: https://demoqa.com/browser-windows

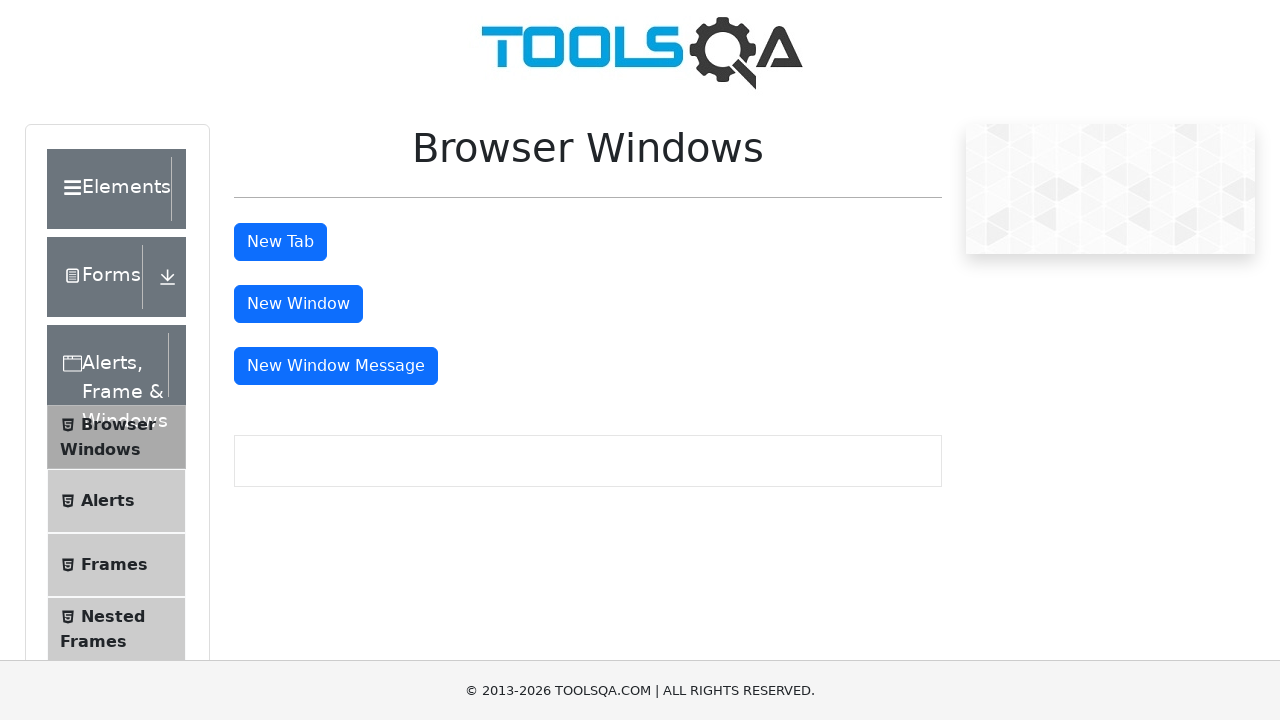

Waited for 'New Window Message' button to be visible
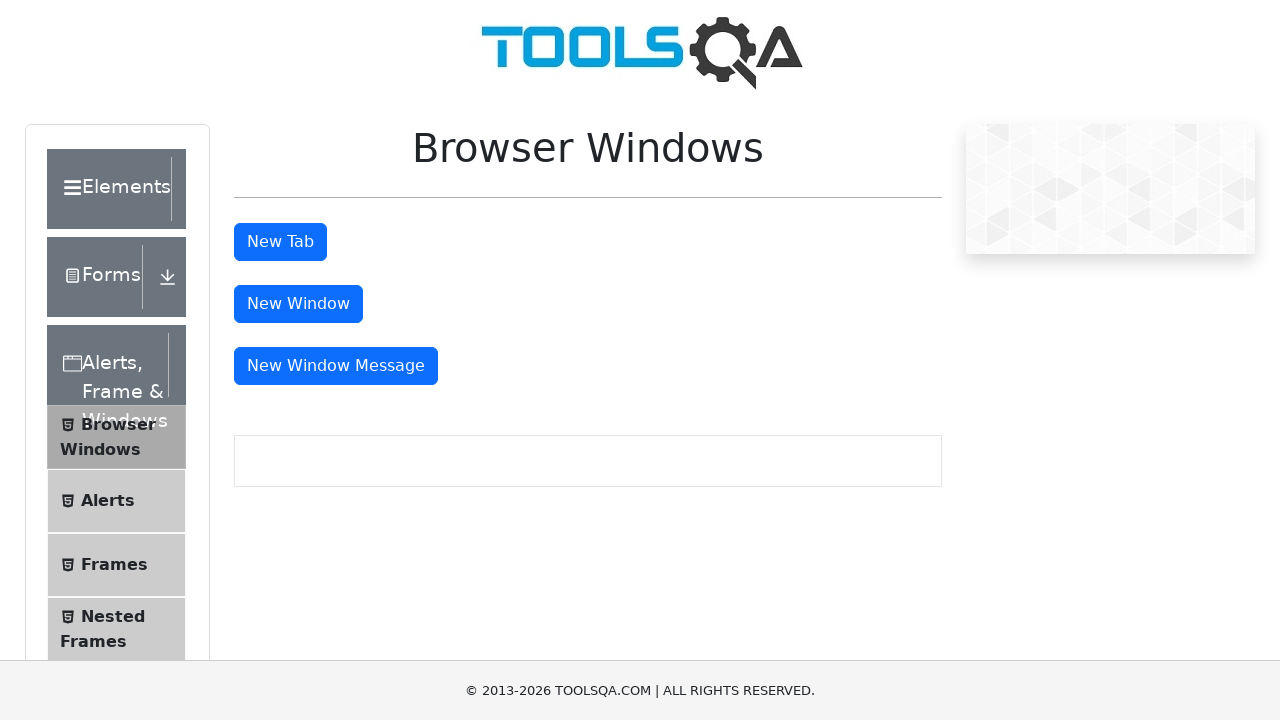

Clicked 'New Window Message' button to open popup at (336, 366) on #messageWindowButton
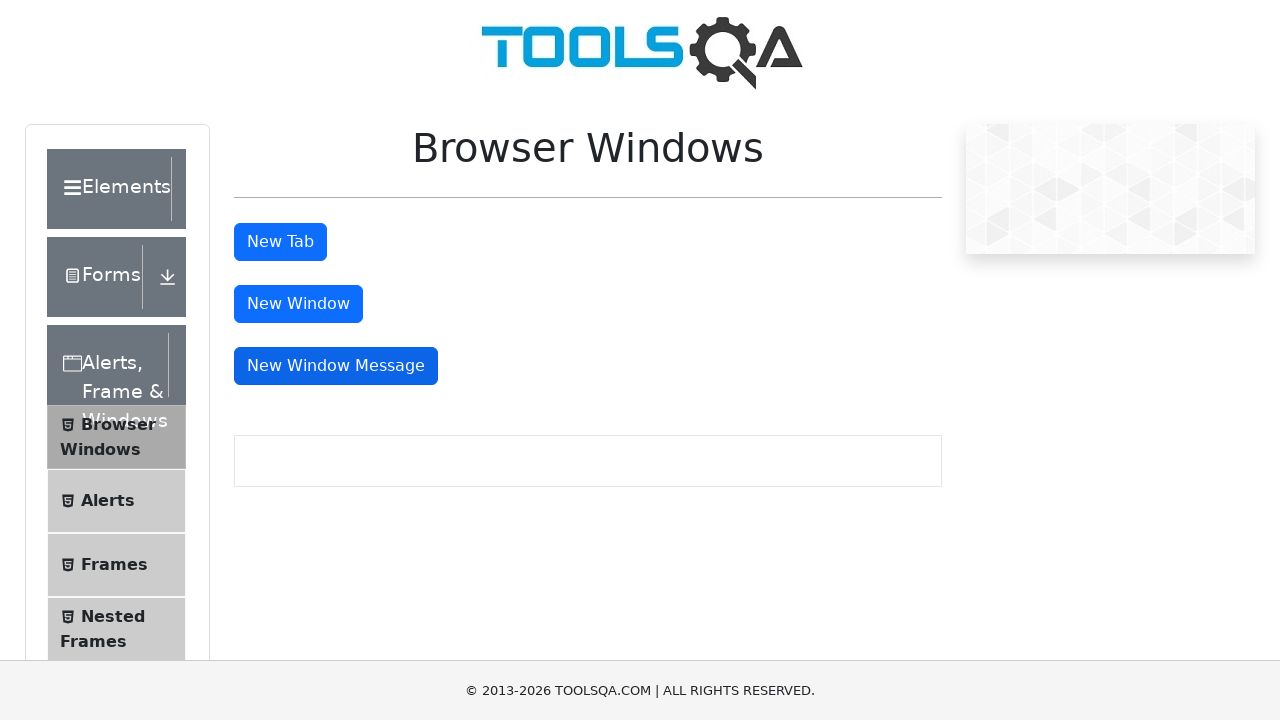

Popup window opened and captured
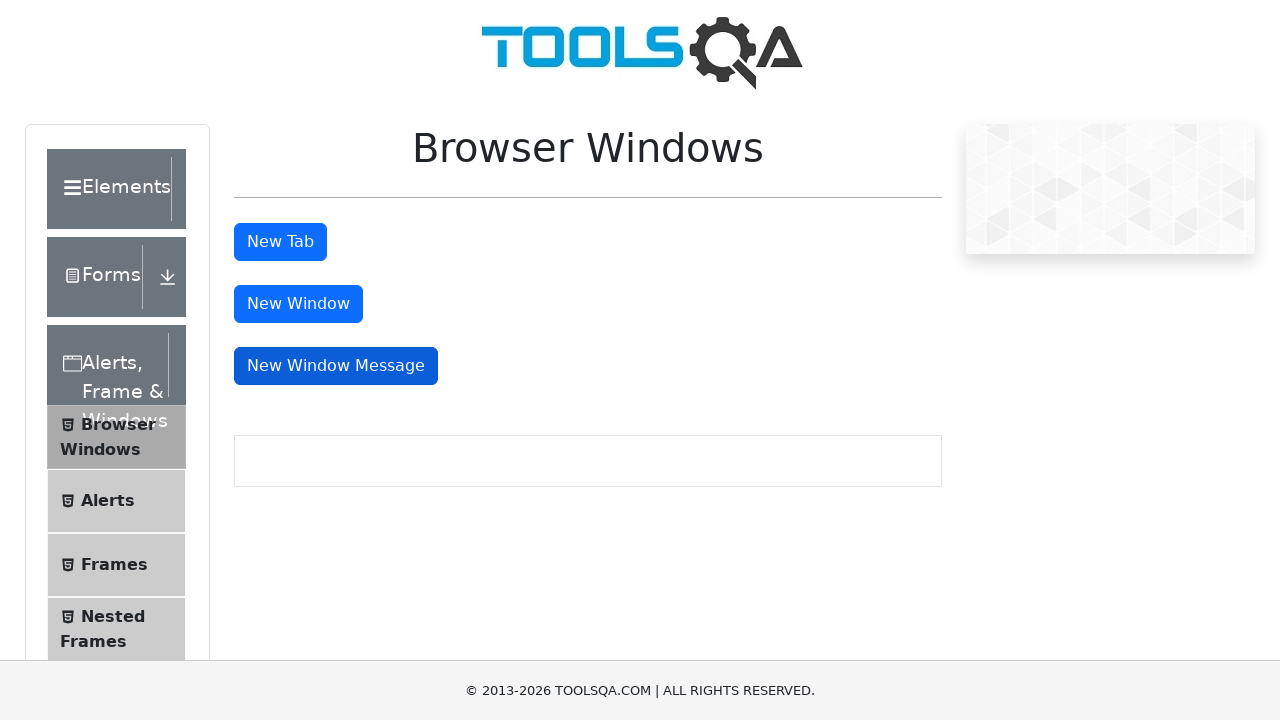

Popup page loaded completely
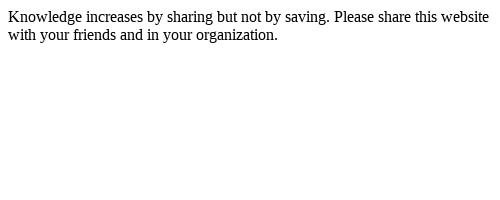

Retrieved body text from popup page
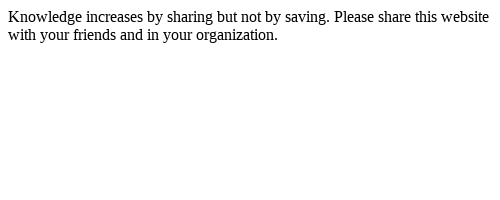

Verified knowledge sharing message is displayed in popup
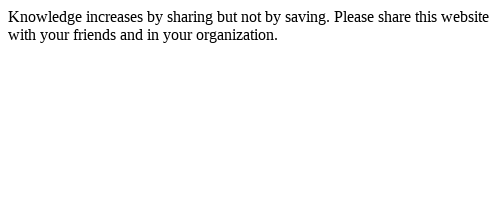

Closed the popup window
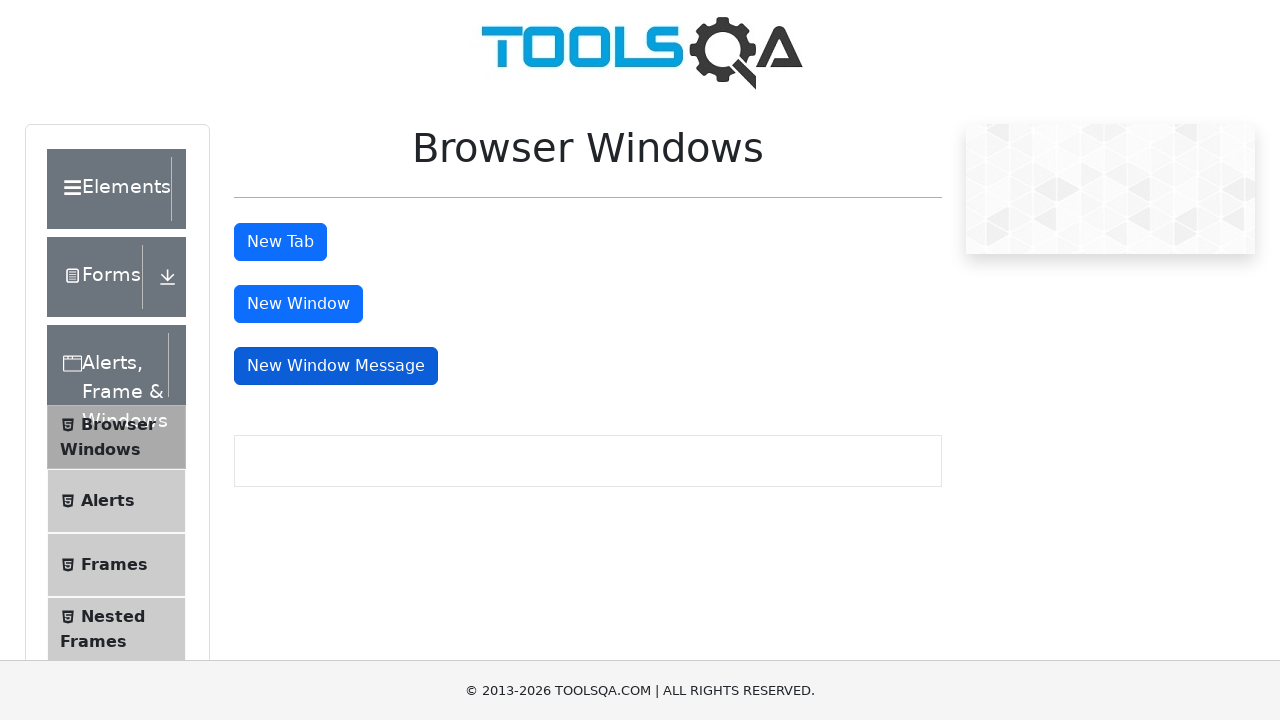

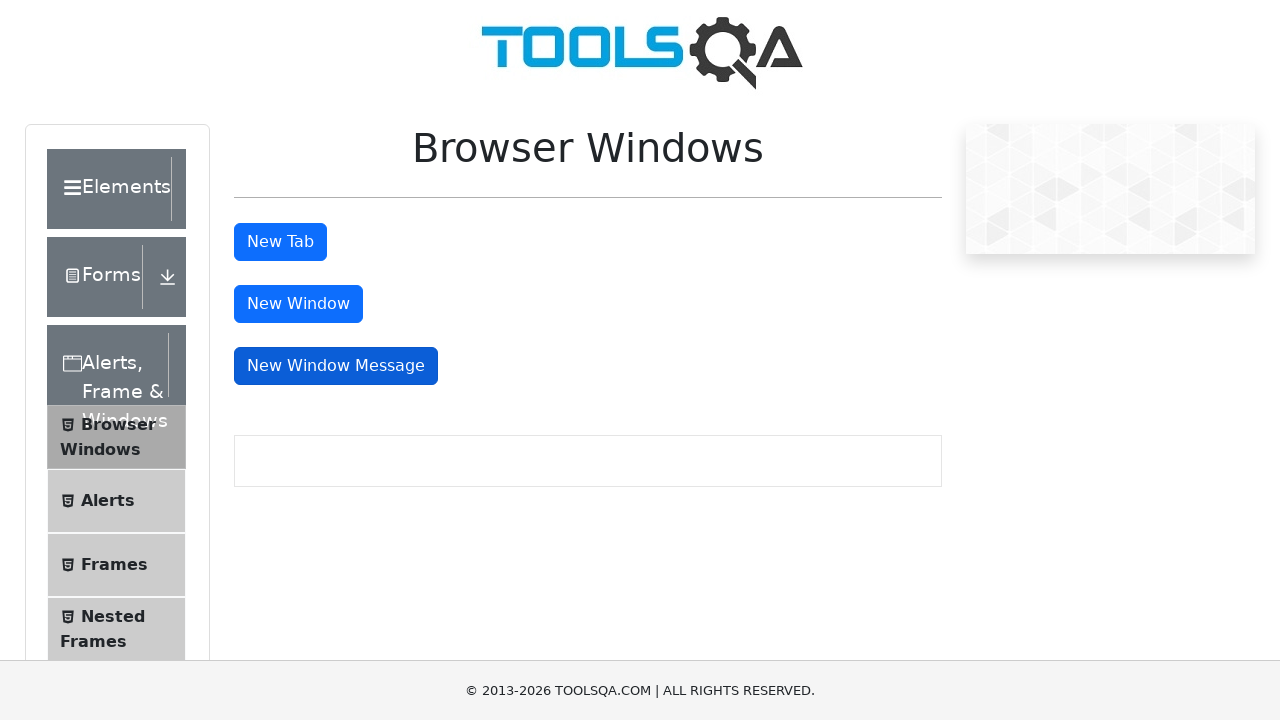